Tests the Tool Tips widget by hovering over a button to display and verify the tooltip text.

Starting URL: https://demoqa.com/

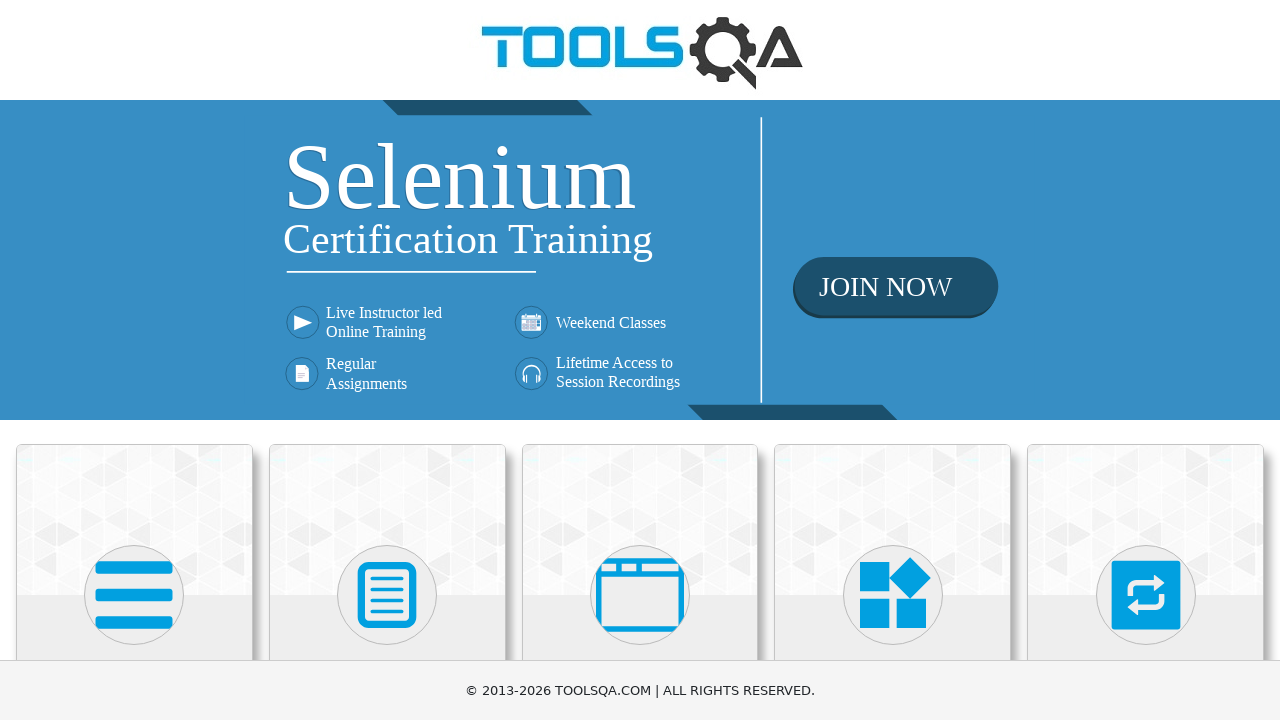

Scrolled to Widgets section
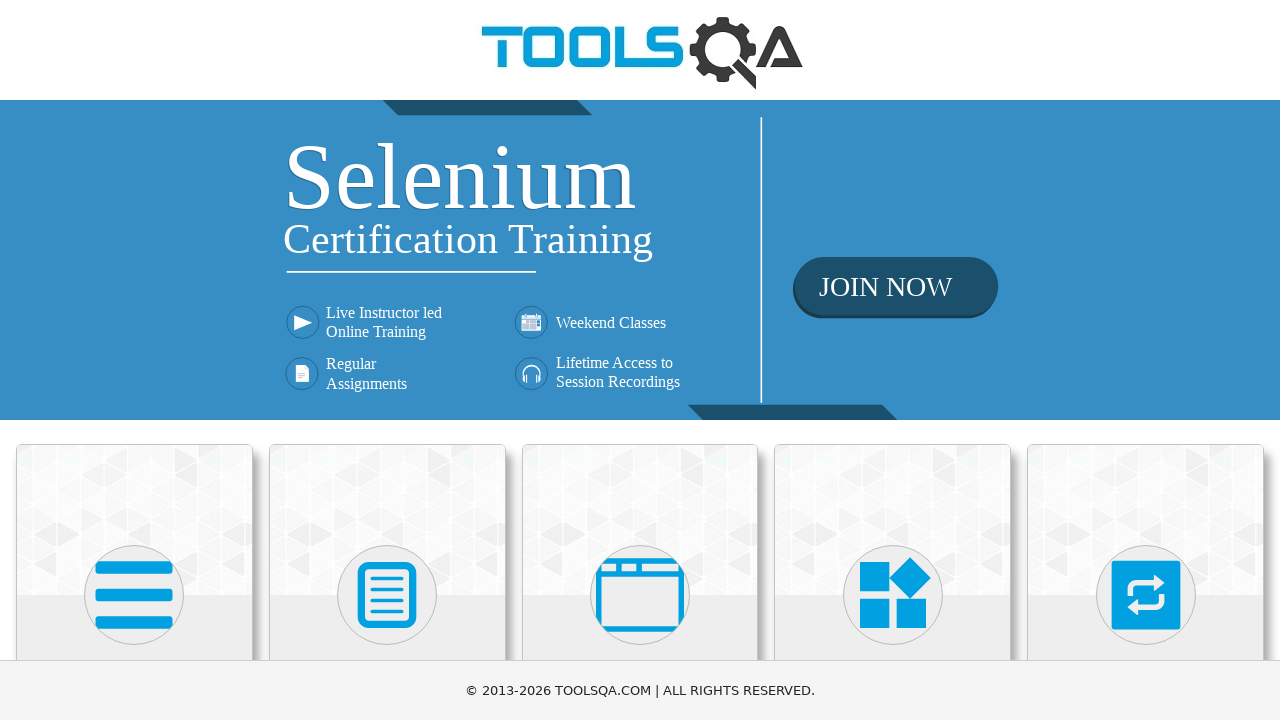

Clicked Widgets section at (893, 360) on xpath=//h5[contains(text(),'Widgets')]
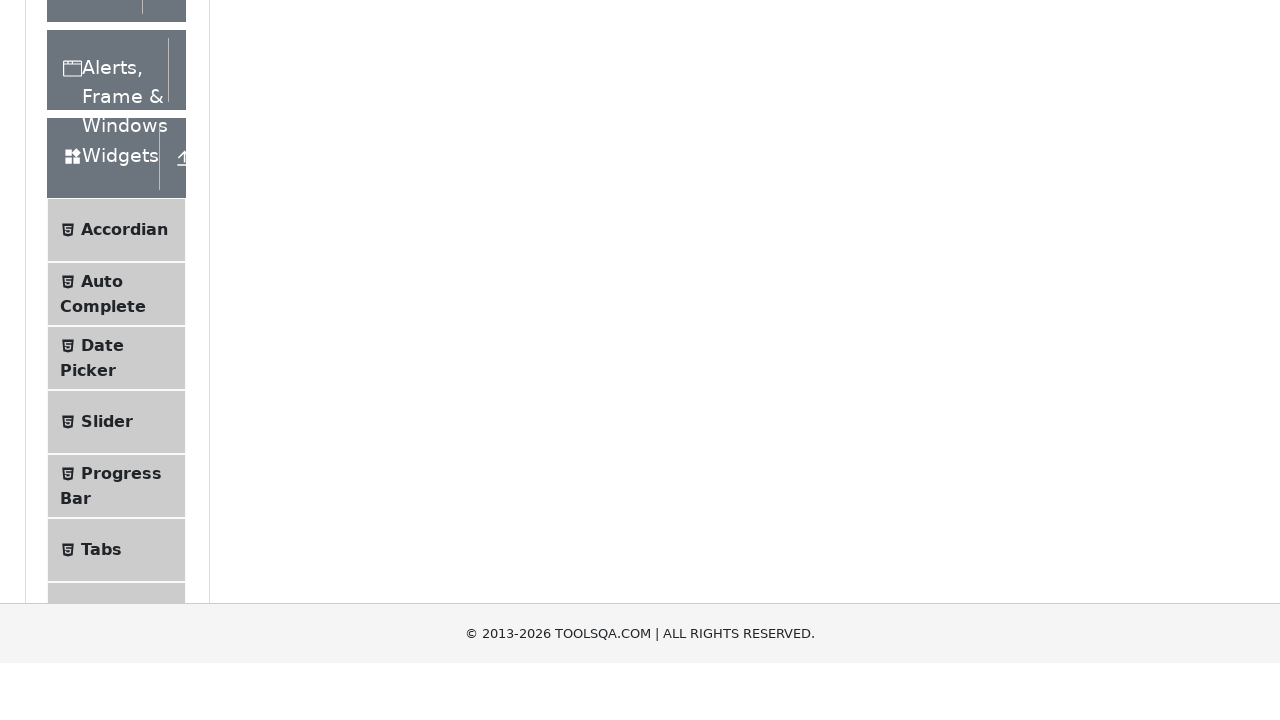

Scrolled to Tool Tips menu item
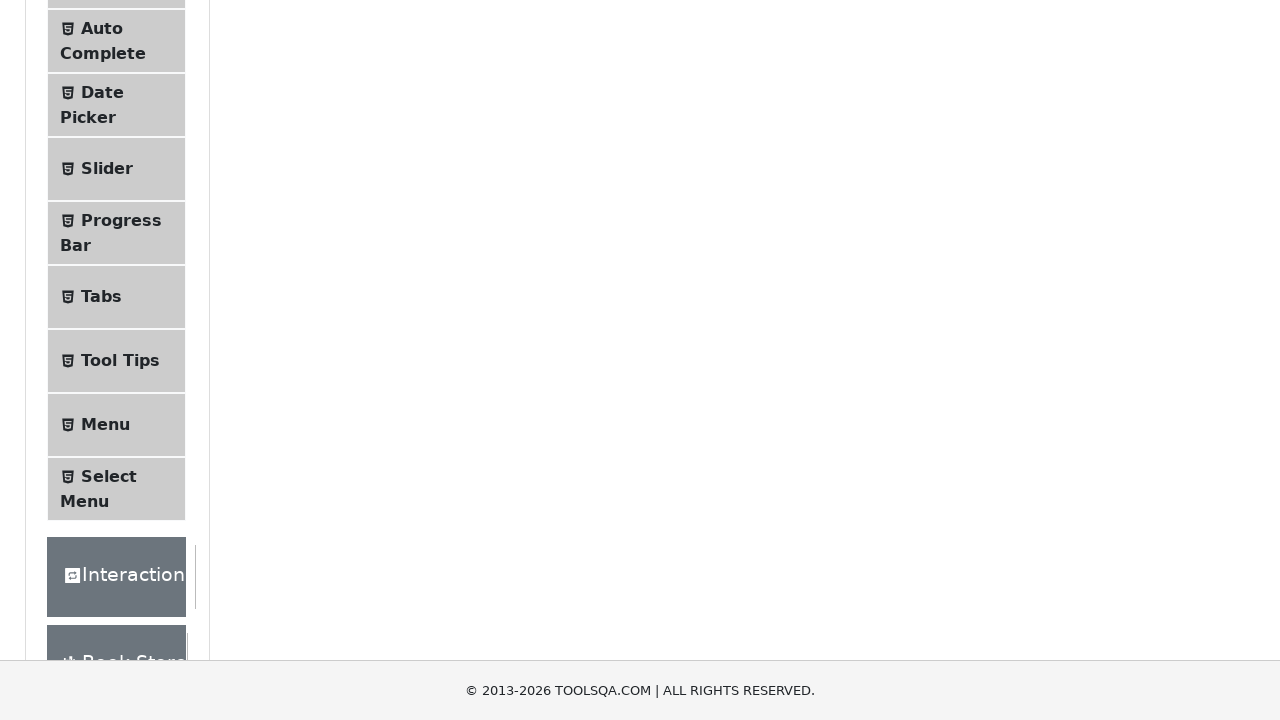

Clicked Tool Tips menu item at (120, 361) on xpath=//span[@class='text' and contains(text(),'Tool Tips')]
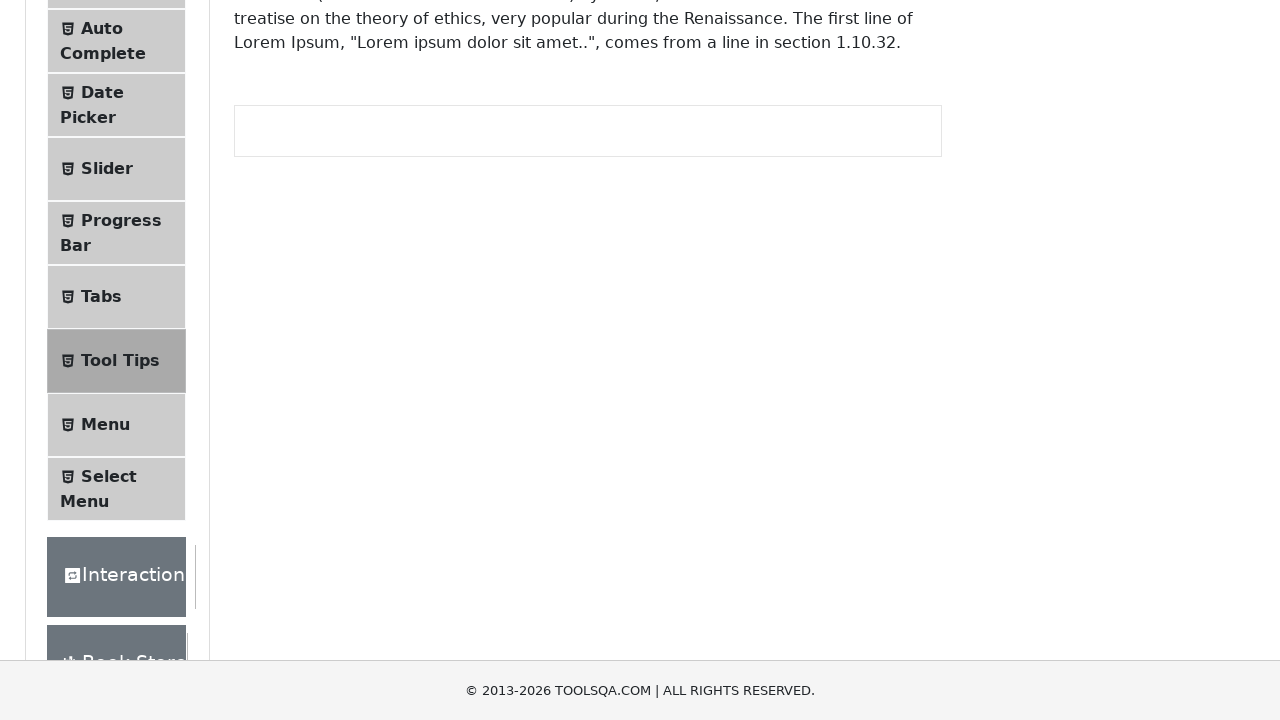

Tool Tips page loaded and heading verified
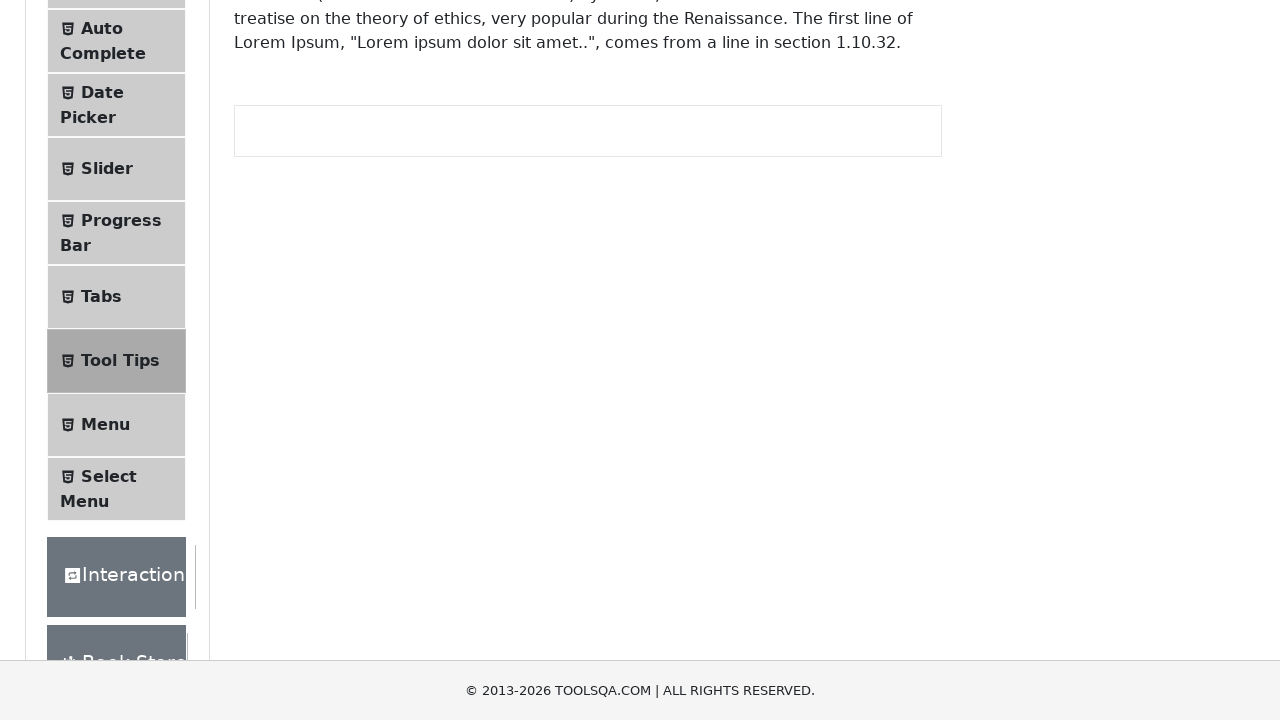

Hovered over tool tip button at (313, 282) on #toolTipButton
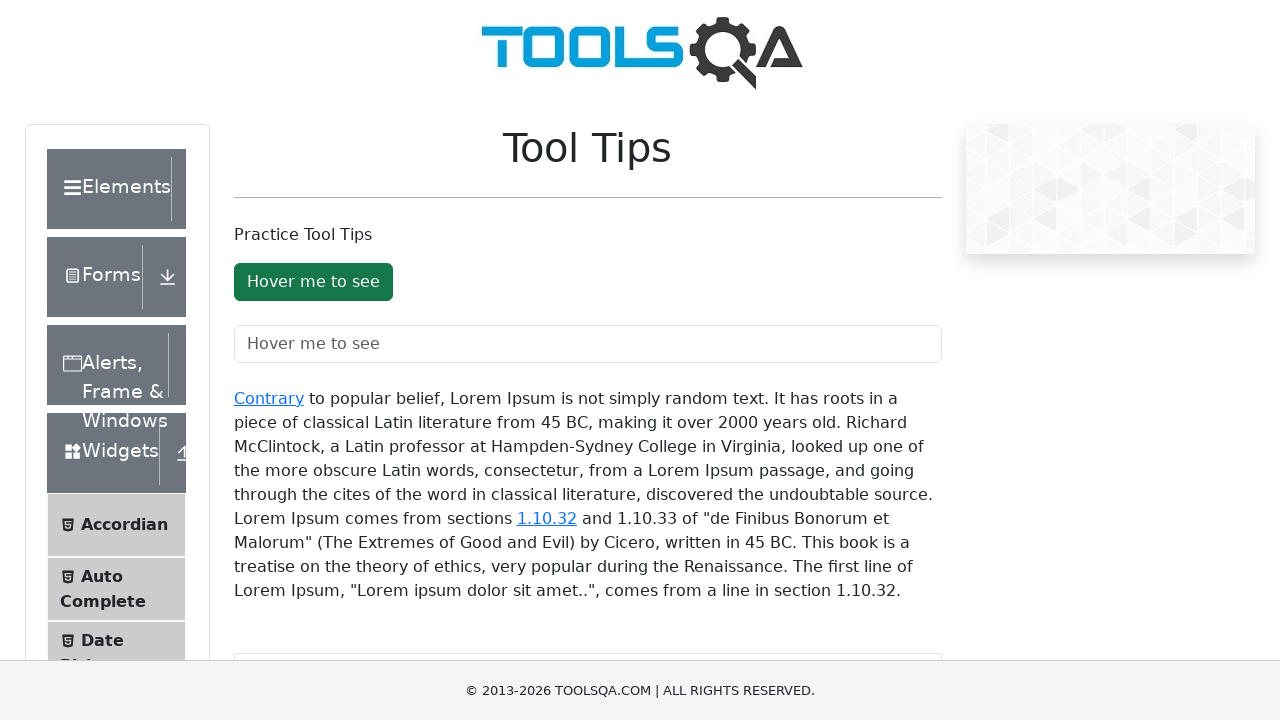

Tooltip appeared and was visible
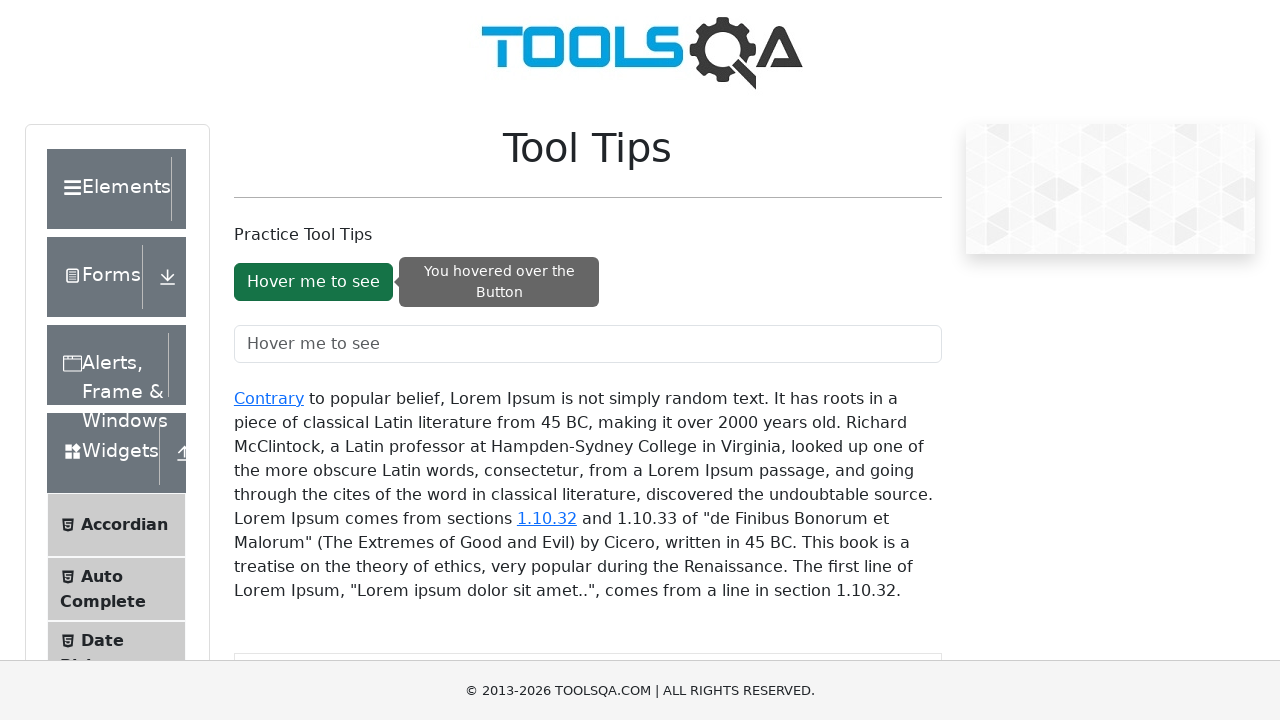

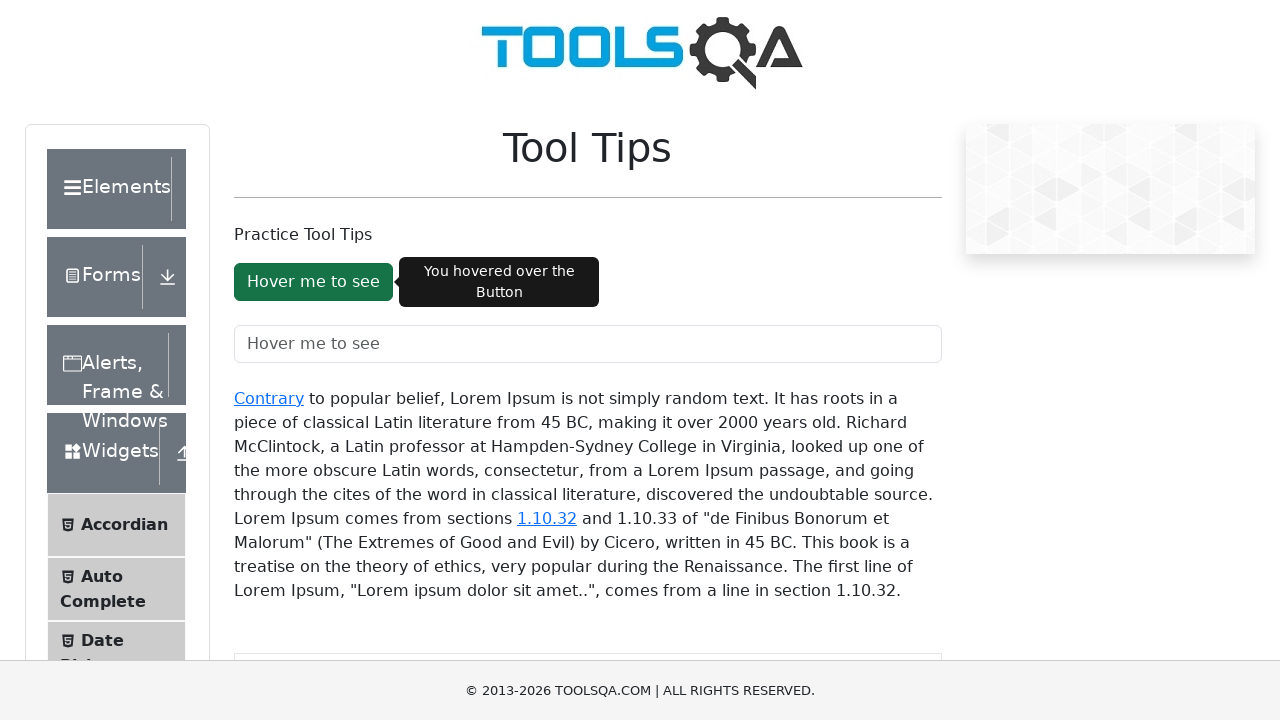